Tests static dropdown selection by selecting a random option from a dropdown menu

Starting URL: https://codenboxautomationlab.com/practice/

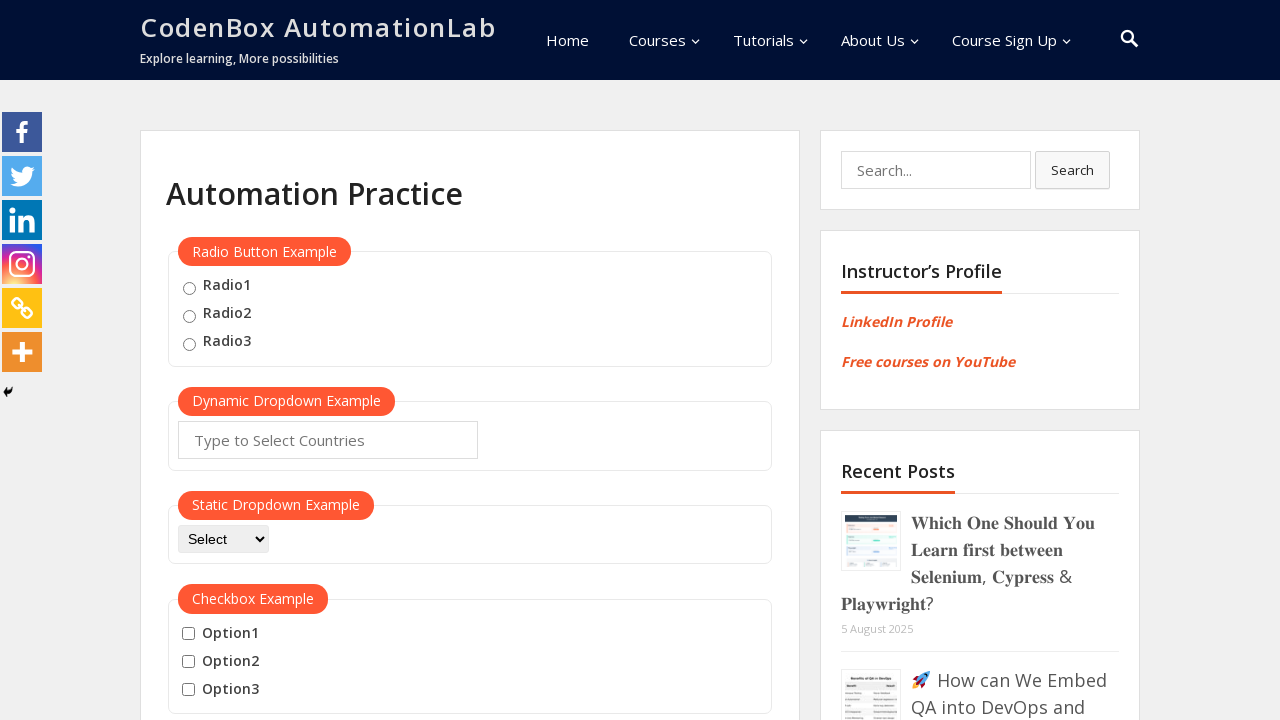

Waited for static dropdown to load
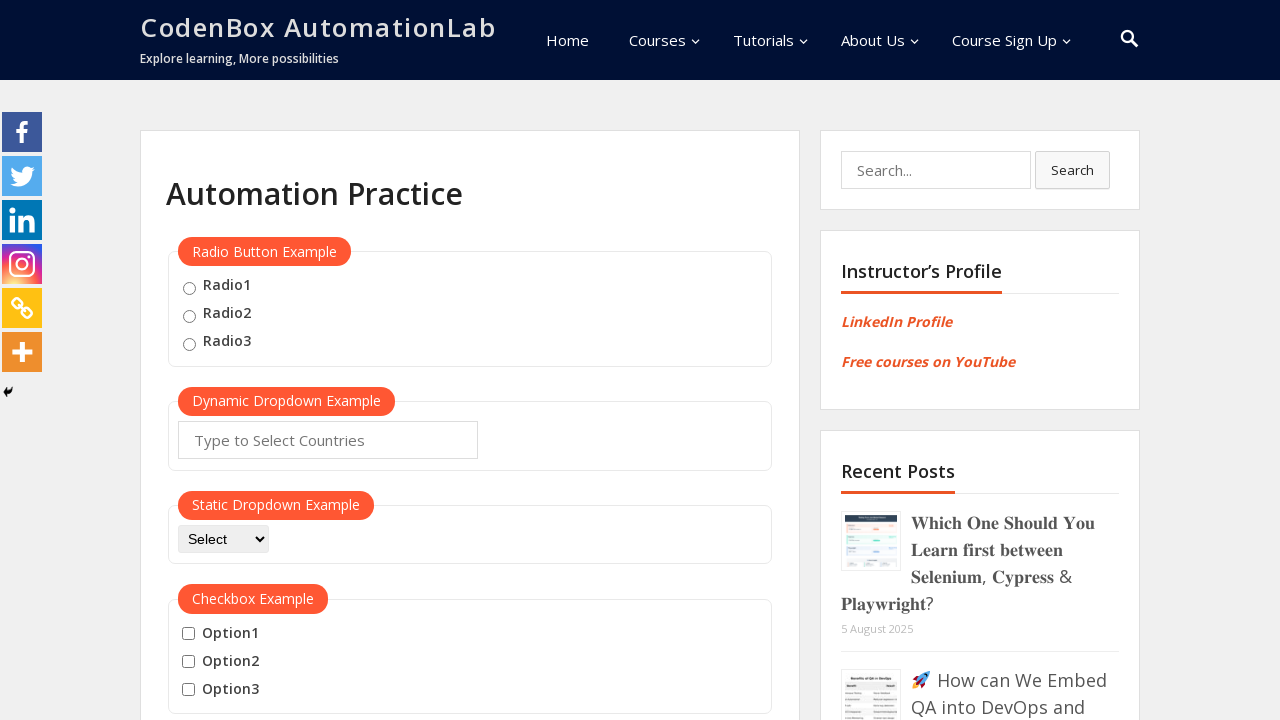

Selected random option from static dropdown menu at index 2 on #dropdown-class-example
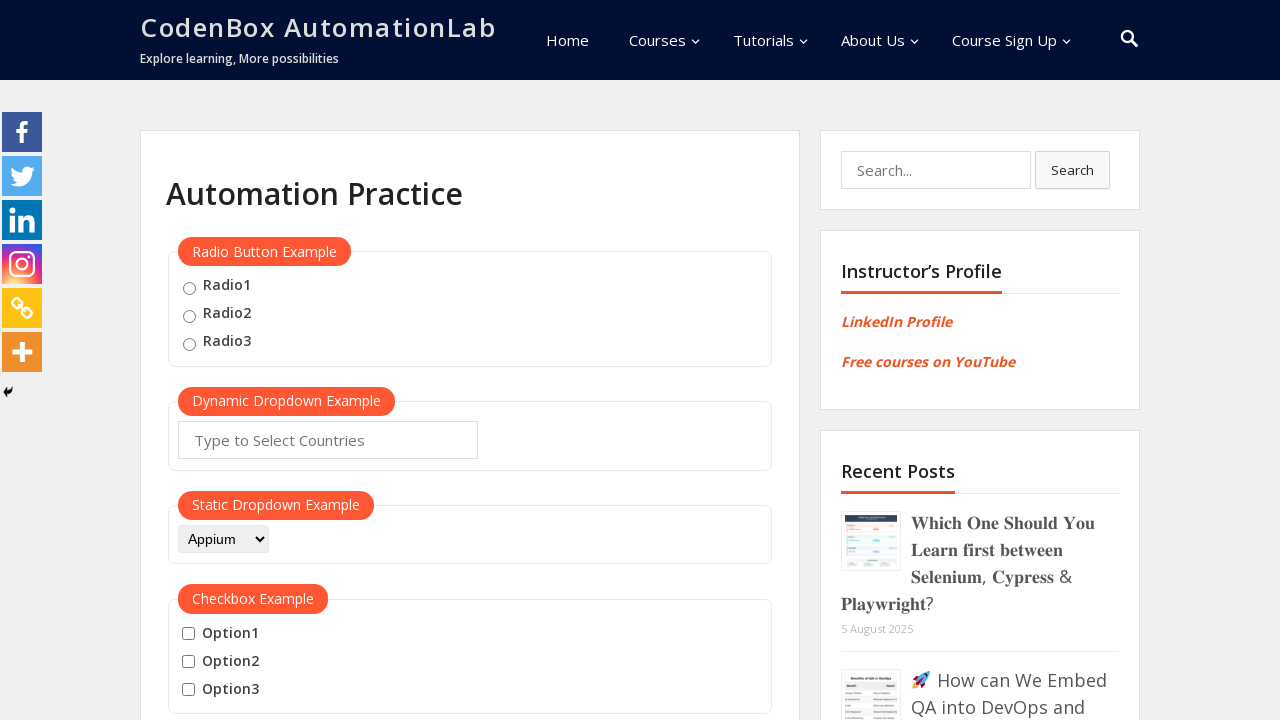

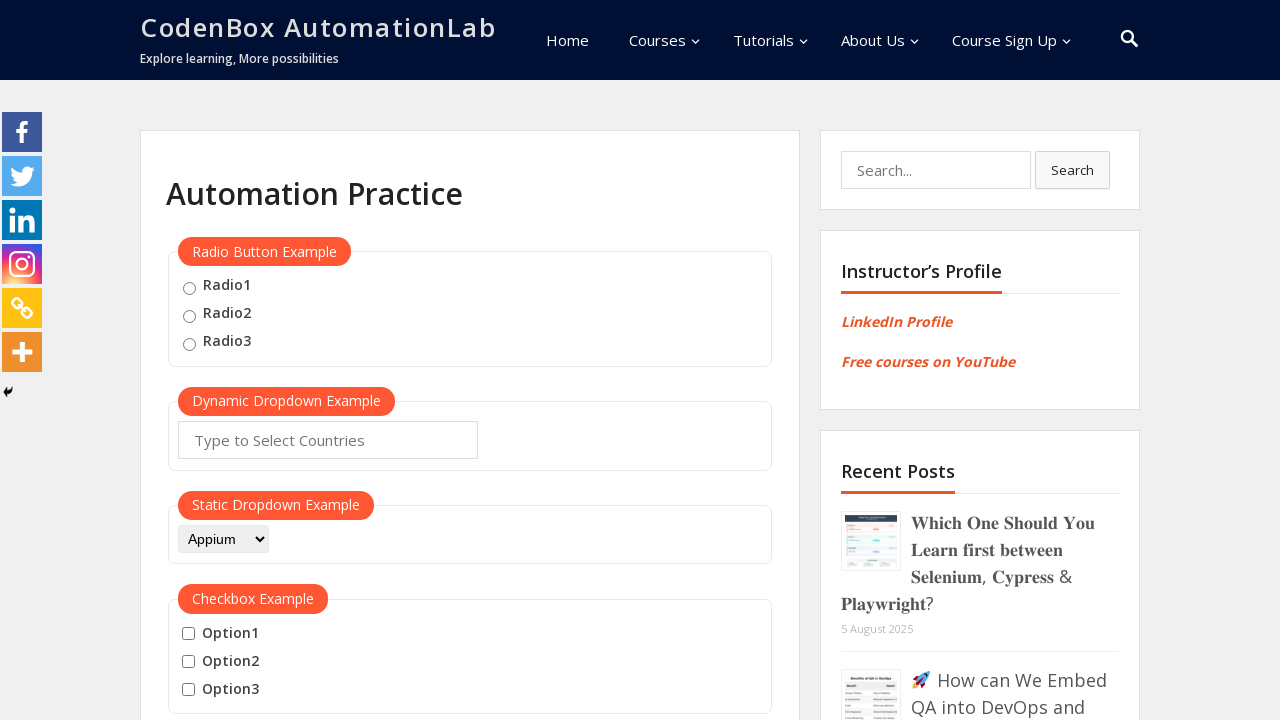